Tests the passenger selection dropdown by clicking to open it, incrementing the adult count 4 times, and then closing the dropdown panel.

Starting URL: https://rahulshettyacademy.com/dropdownsPractise/

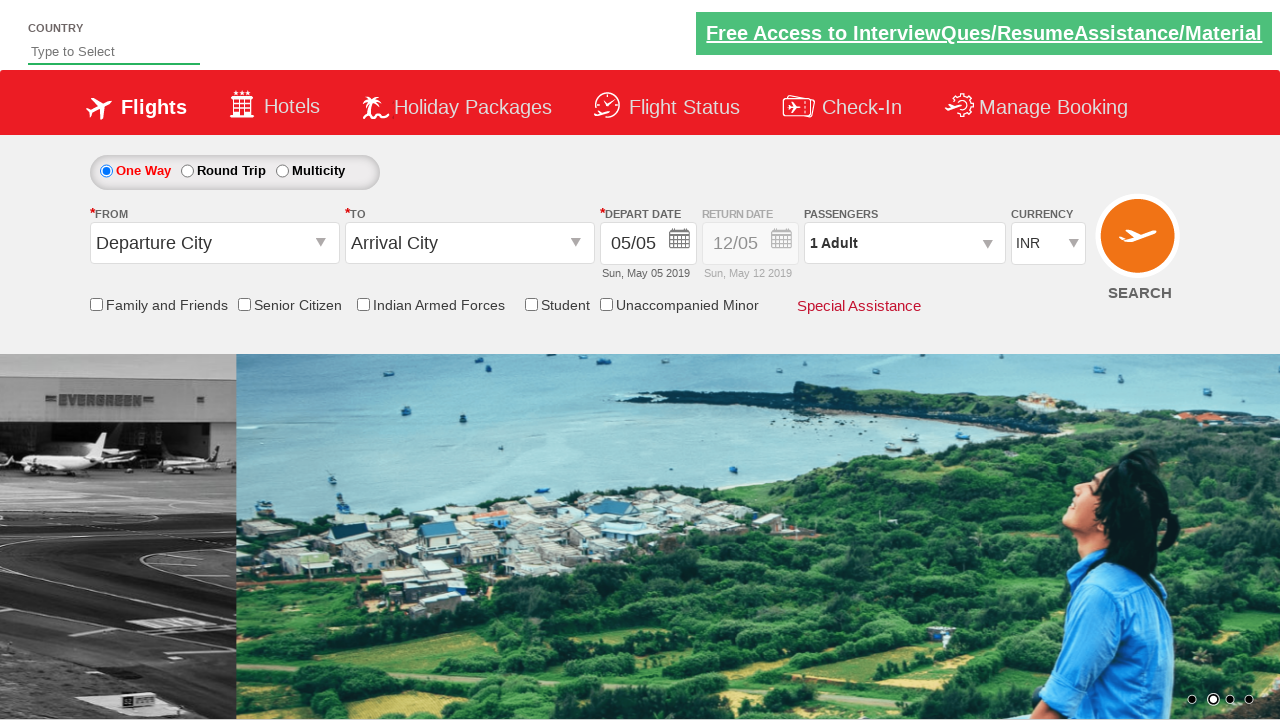

Clicked passenger info dropdown to open it at (904, 243) on #divpaxinfo
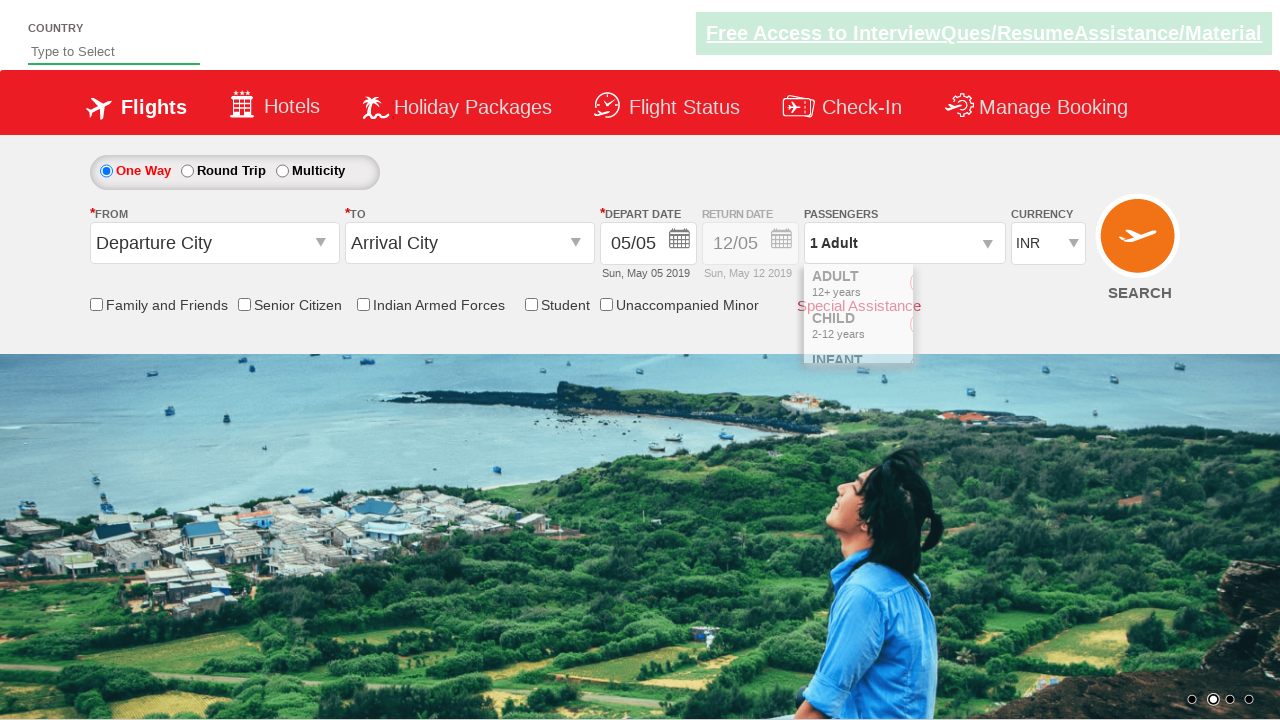

Waited for adult increment button to be visible
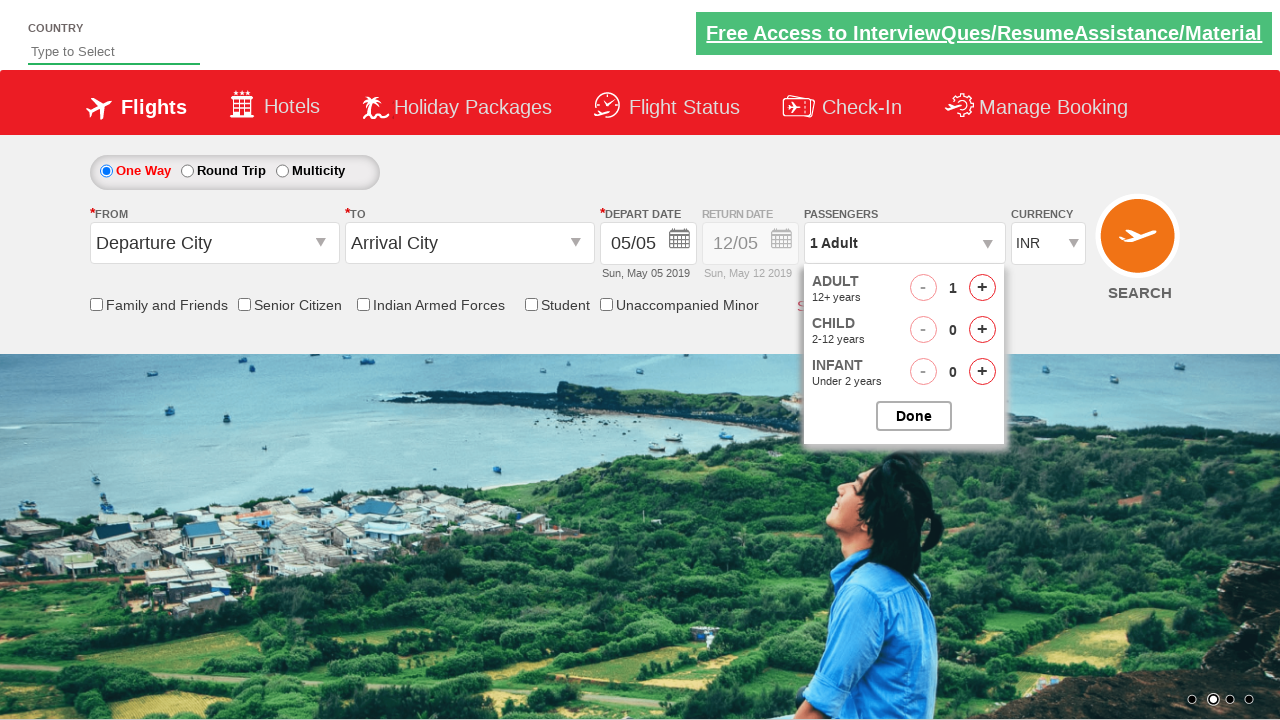

Incremented adult count (iteration 1 of 4) at (982, 288) on #hrefIncAdt
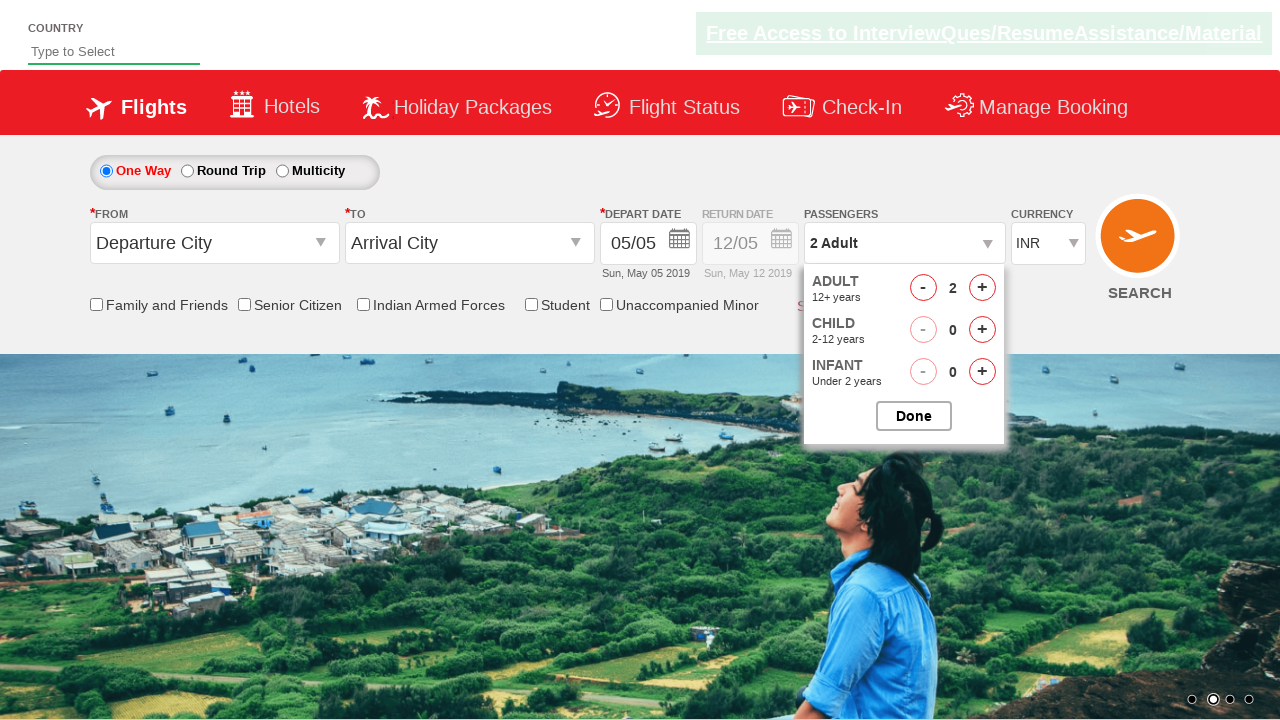

Incremented adult count (iteration 2 of 4) at (982, 288) on #hrefIncAdt
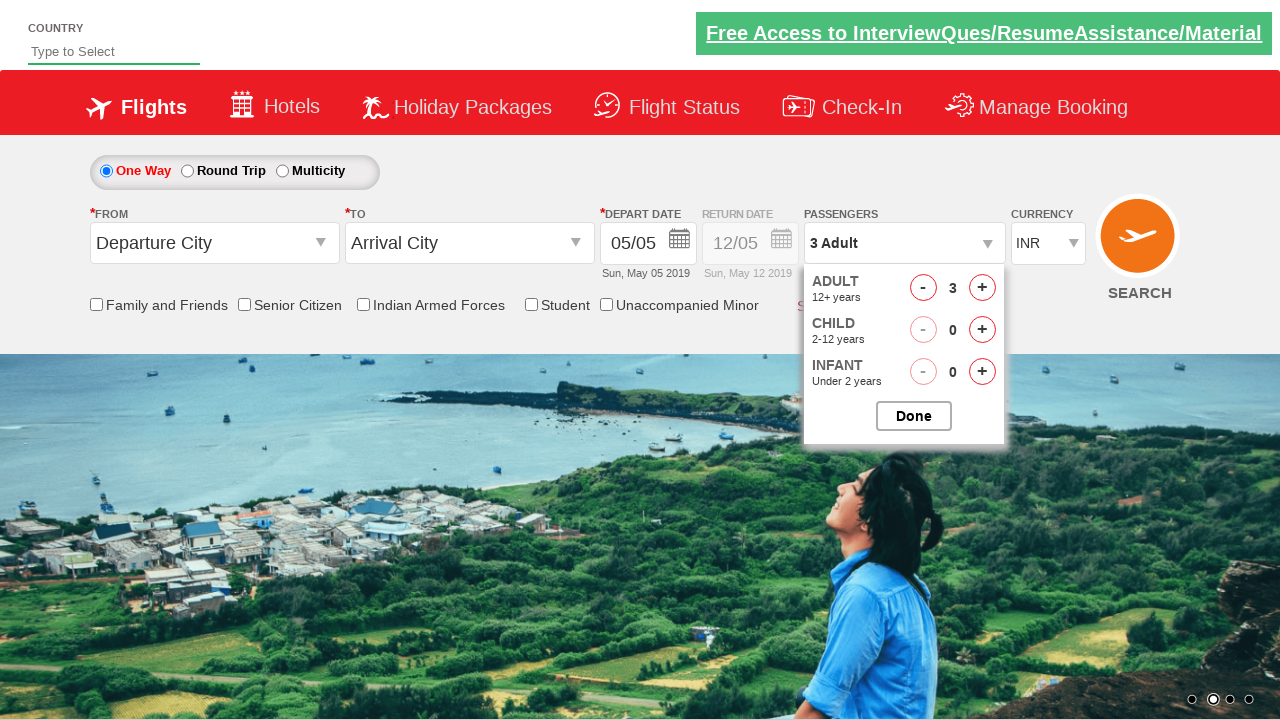

Incremented adult count (iteration 3 of 4) at (982, 288) on #hrefIncAdt
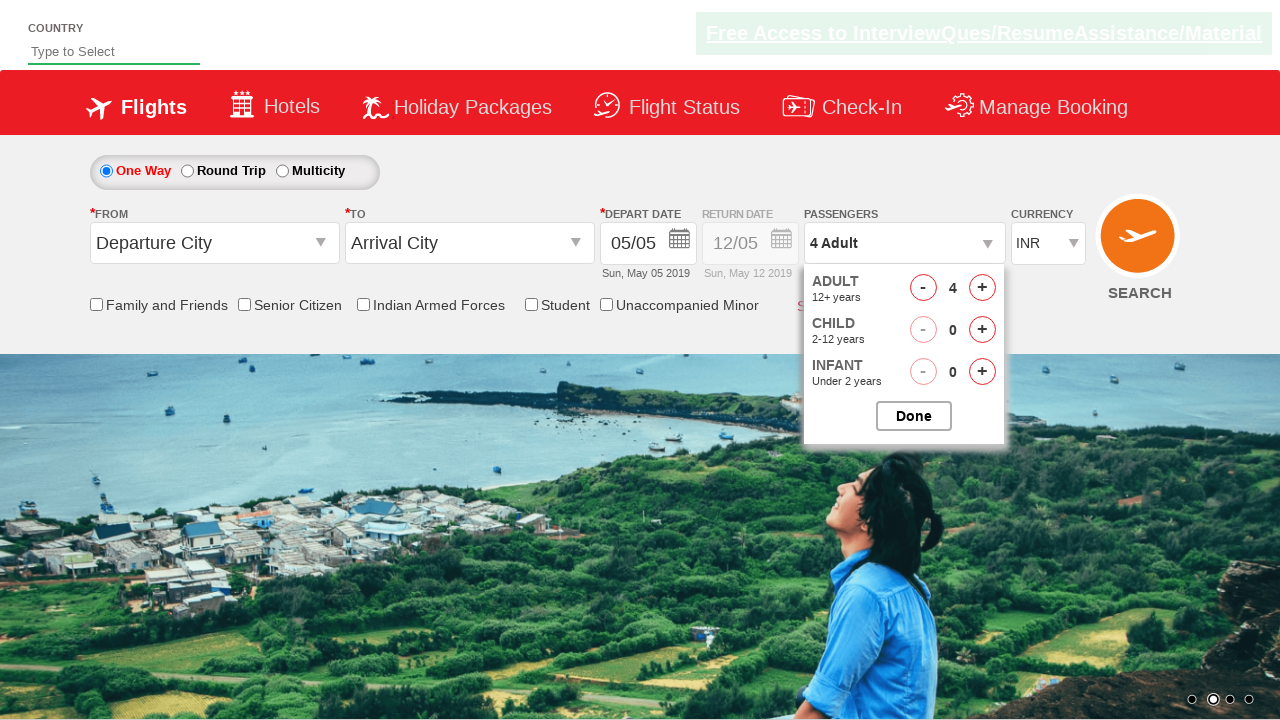

Incremented adult count (iteration 4 of 4) at (982, 288) on #hrefIncAdt
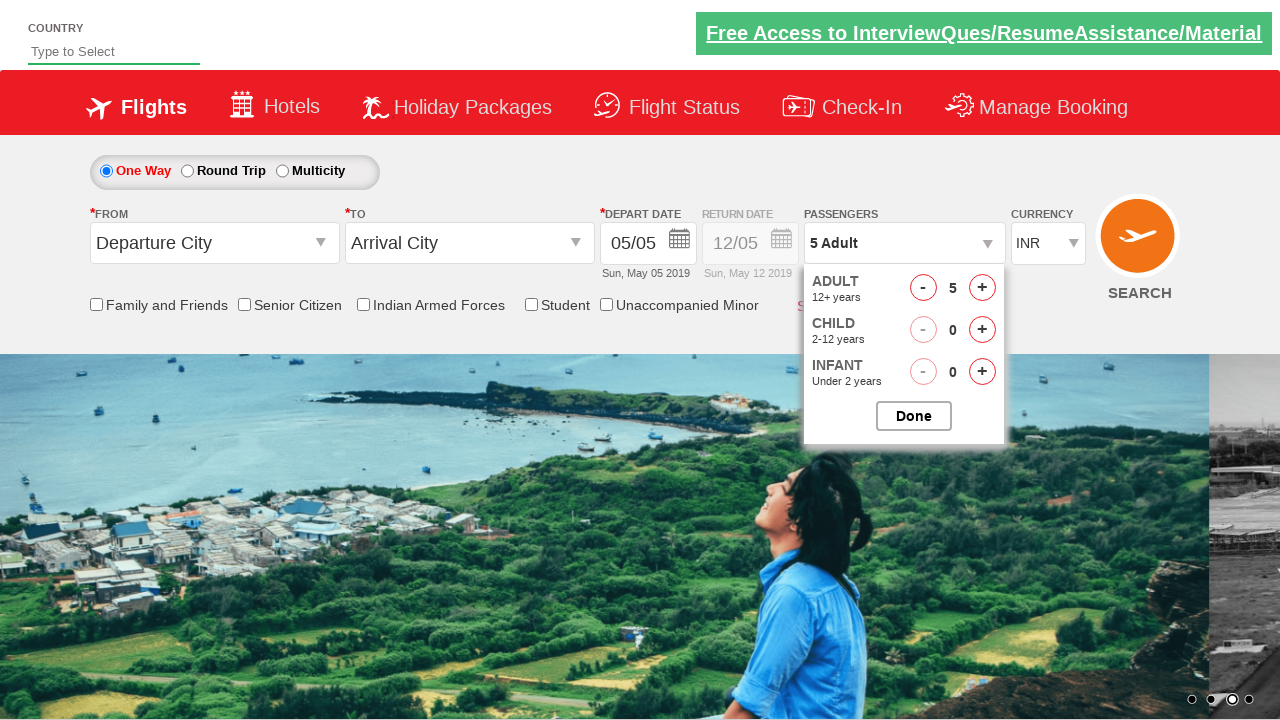

Closed the passenger options dropdown at (914, 416) on #btnclosepaxoption
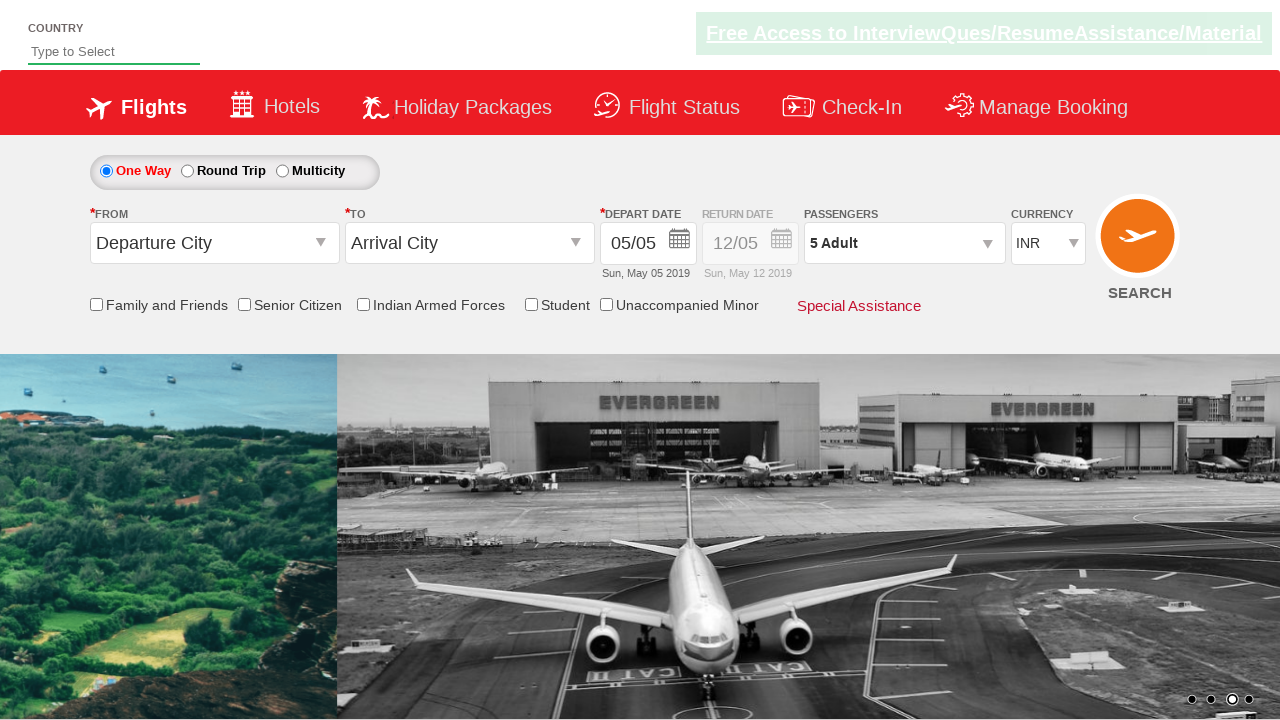

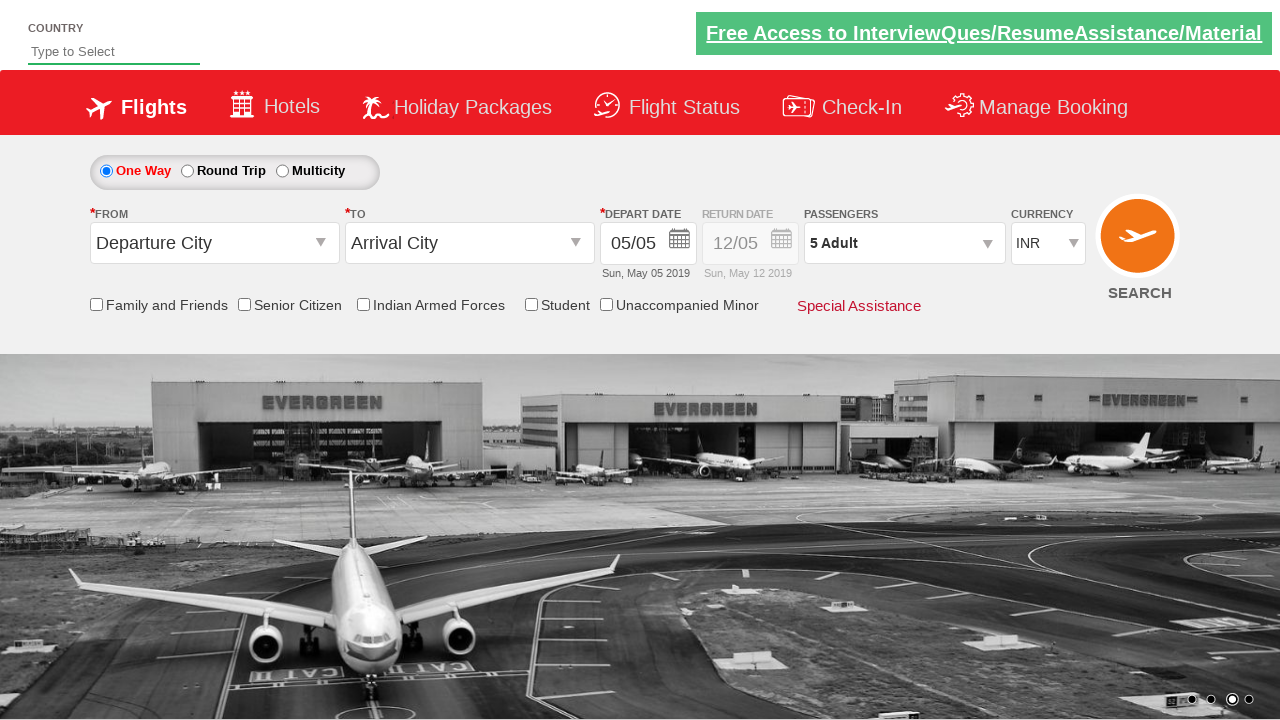